Tests drag-and-drop functionality on the jQuery UI demo page by switching to an iframe and dragging an element onto a drop target

Starting URL: https://jqueryui.com/droppable/

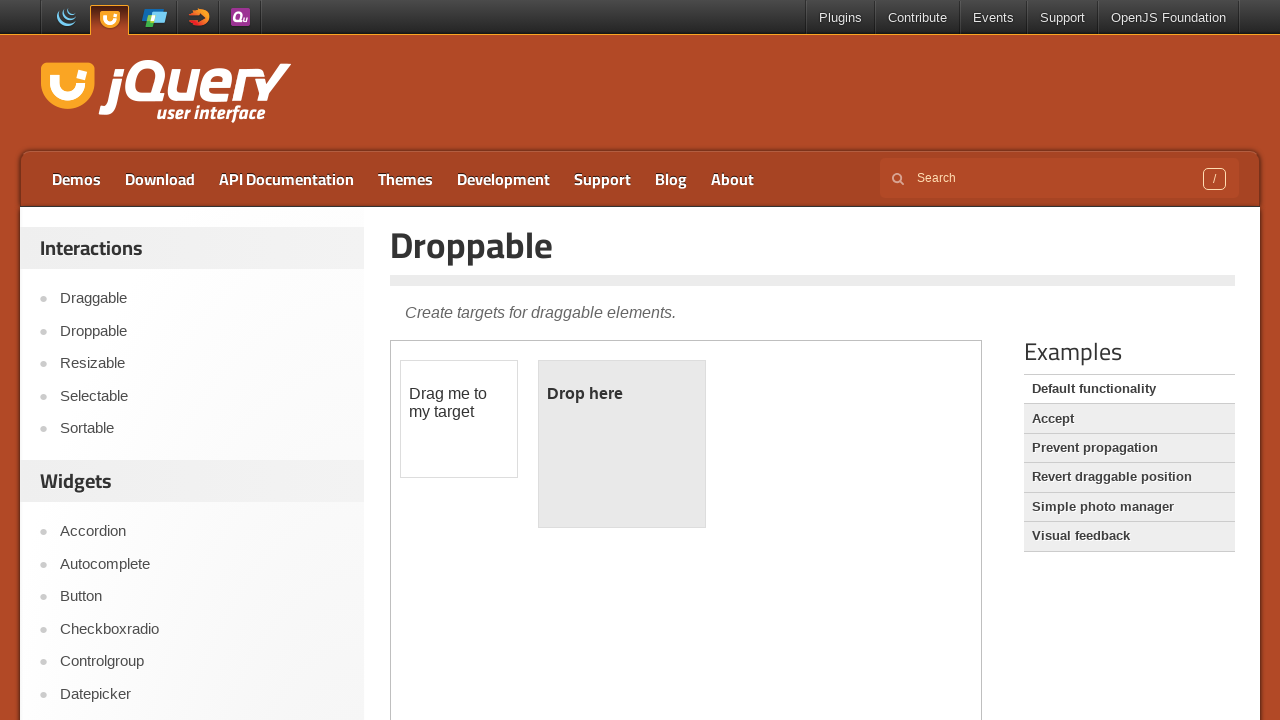

Navigated to jQuery UI droppable demo page
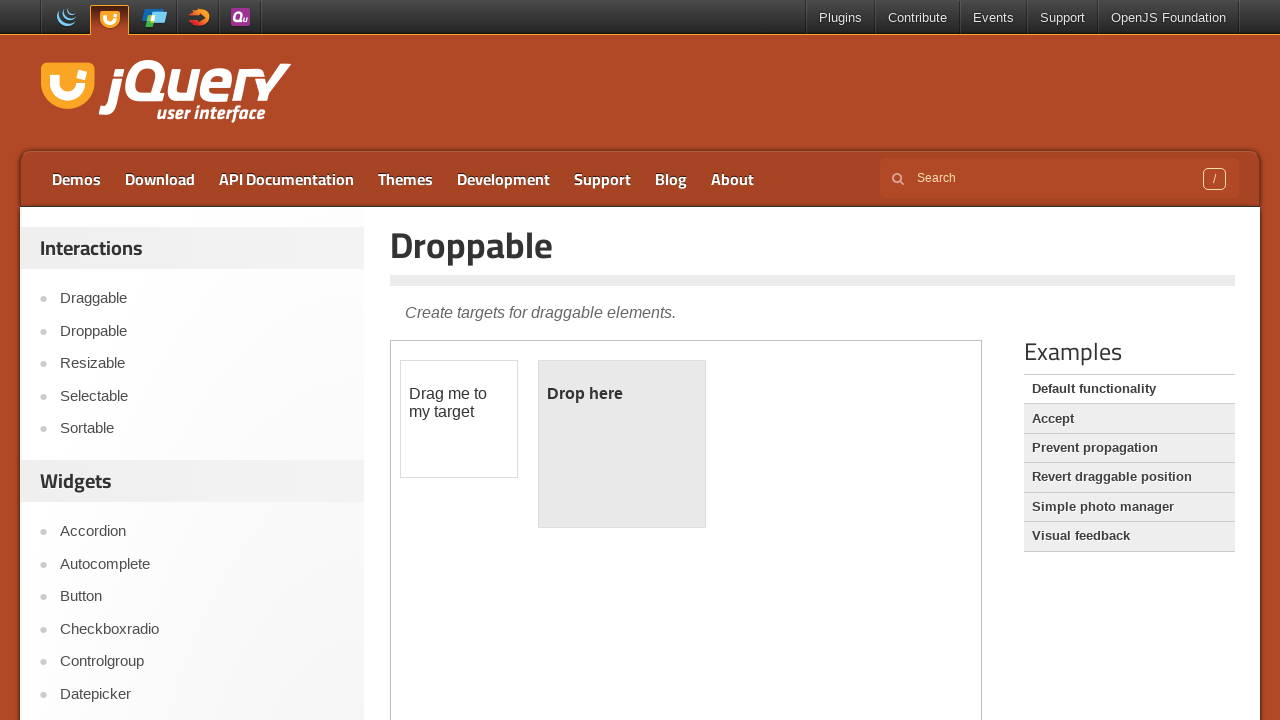

Located and switched to demo iframe
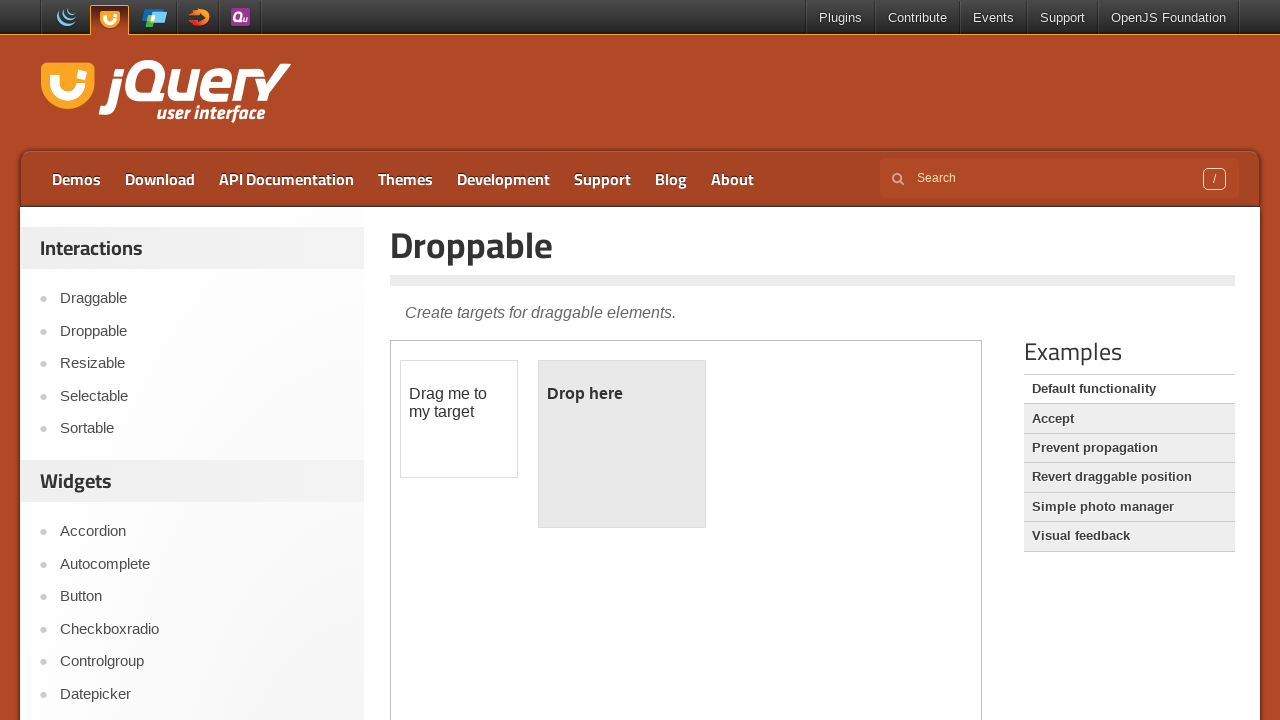

Located draggable element within iframe
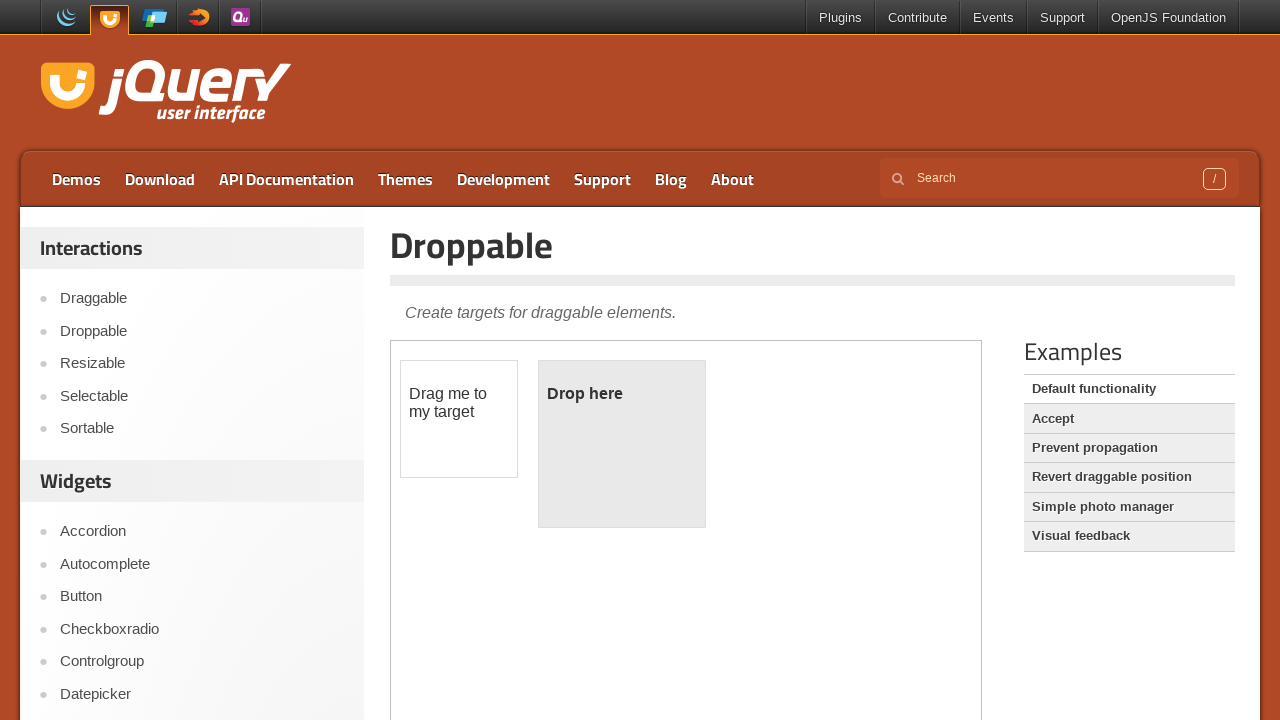

Located droppable element within iframe
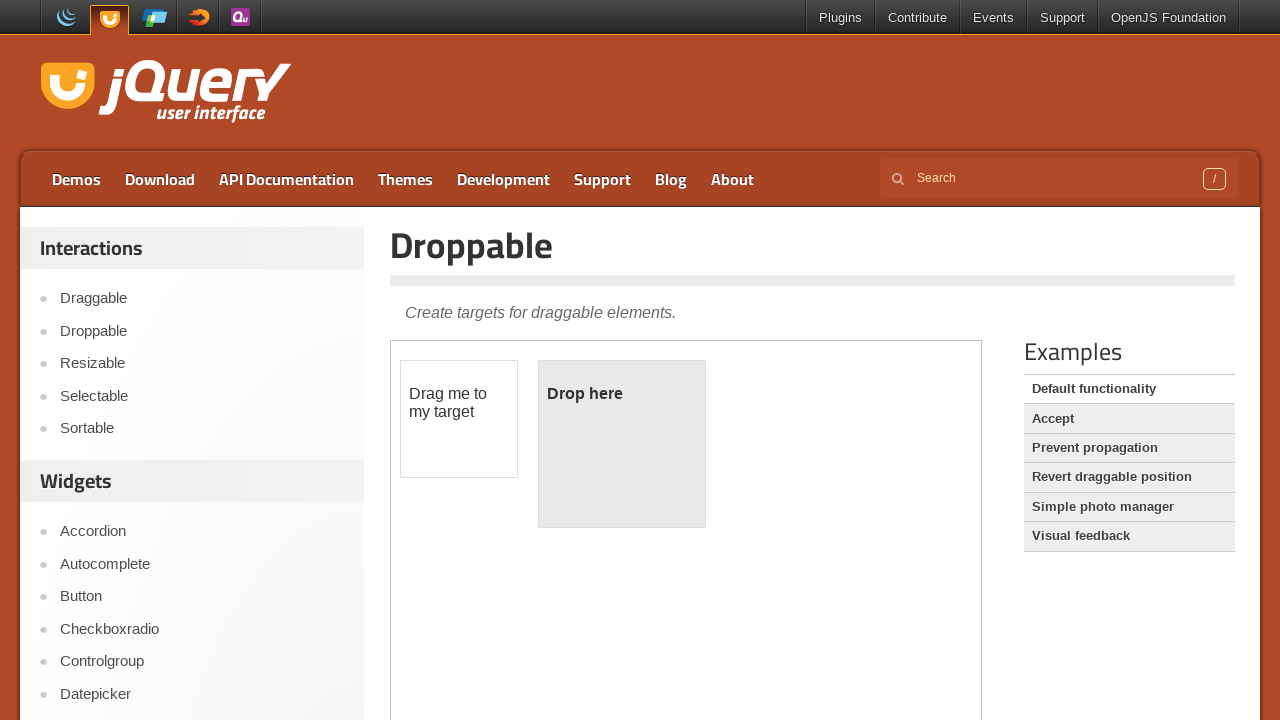

Dragged element onto drop target at (622, 444)
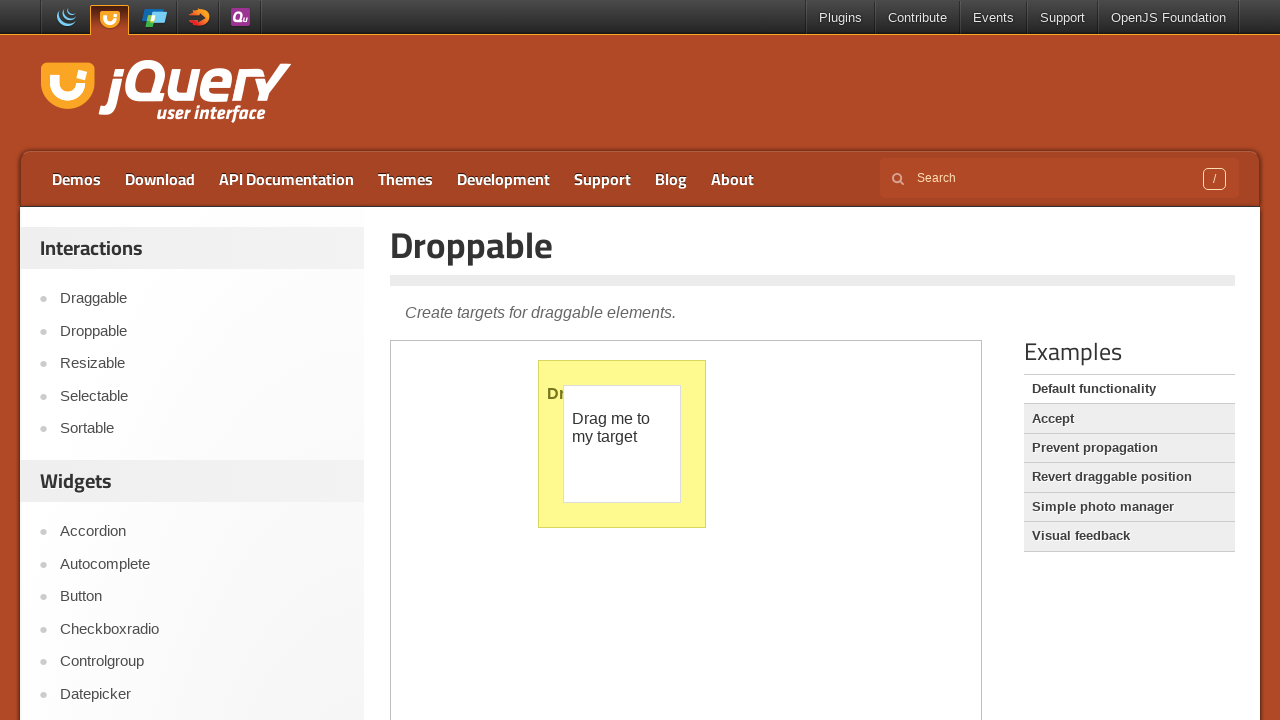

Verified drop was successful - droppable element now displays 'Dropped!' text
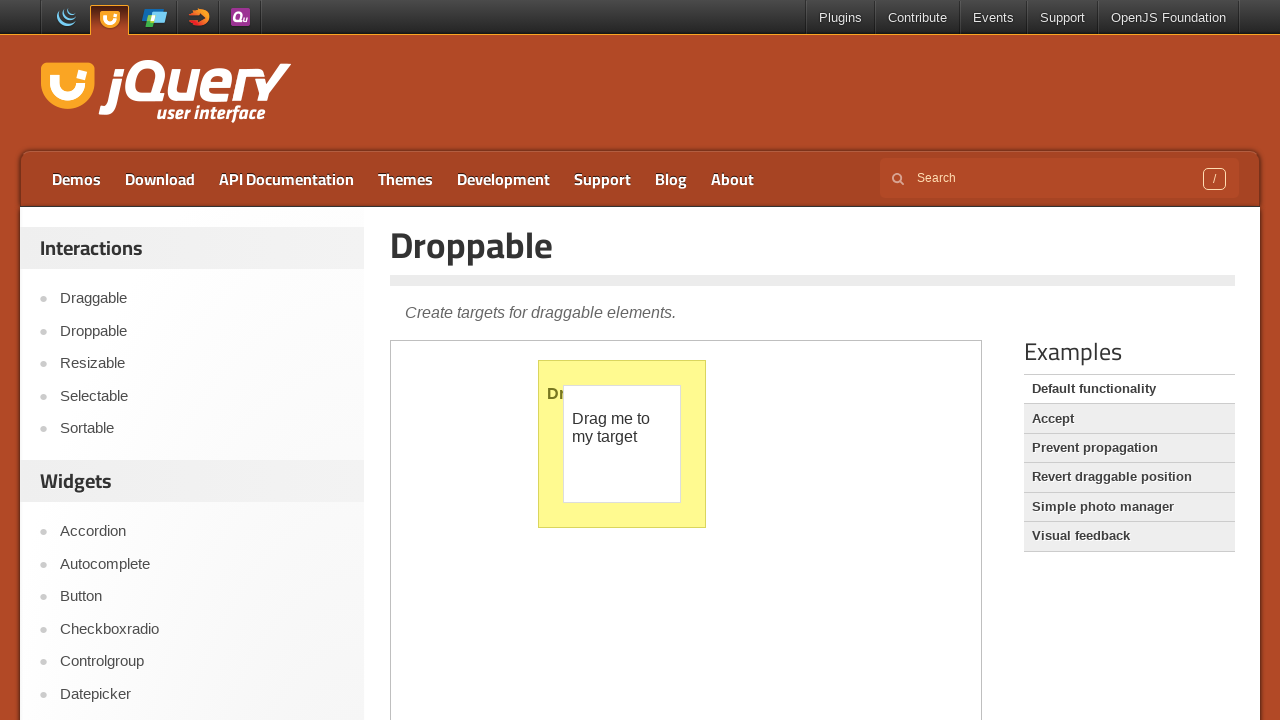

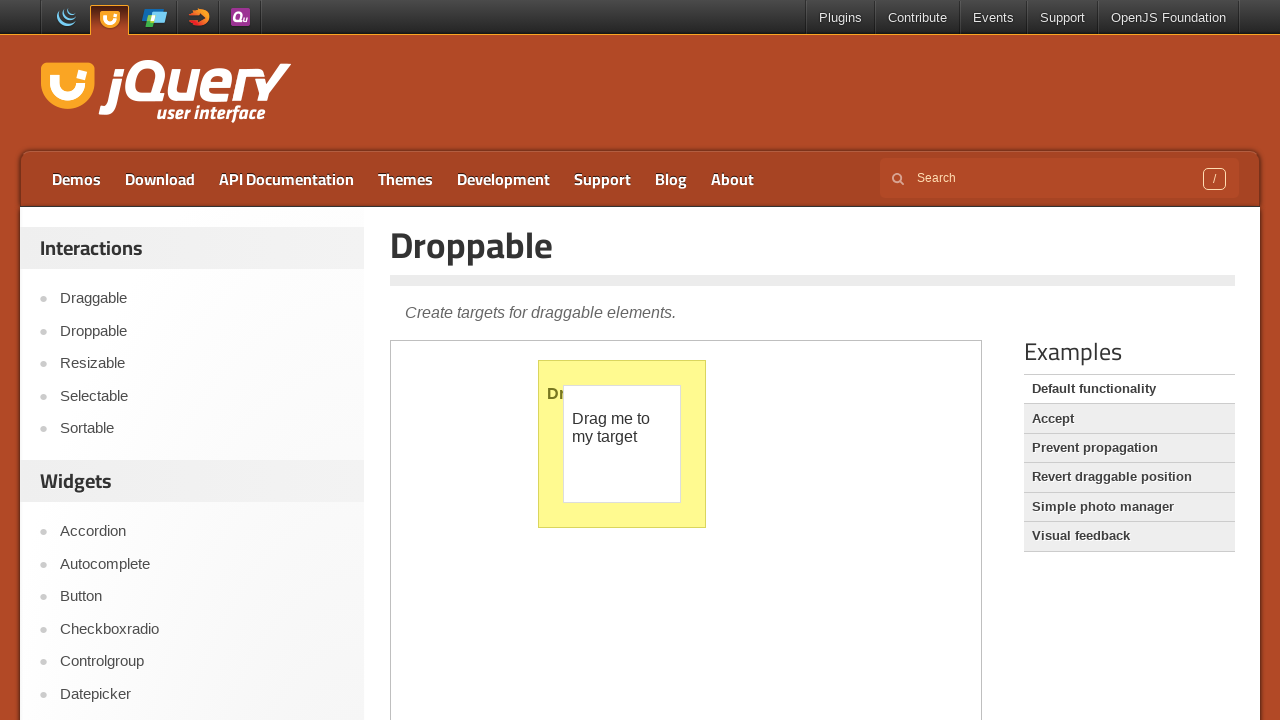